Tests opening a new browser tab by clicking a link and handling multiple windows

Starting URL: https://www.letskodeit.com/practice

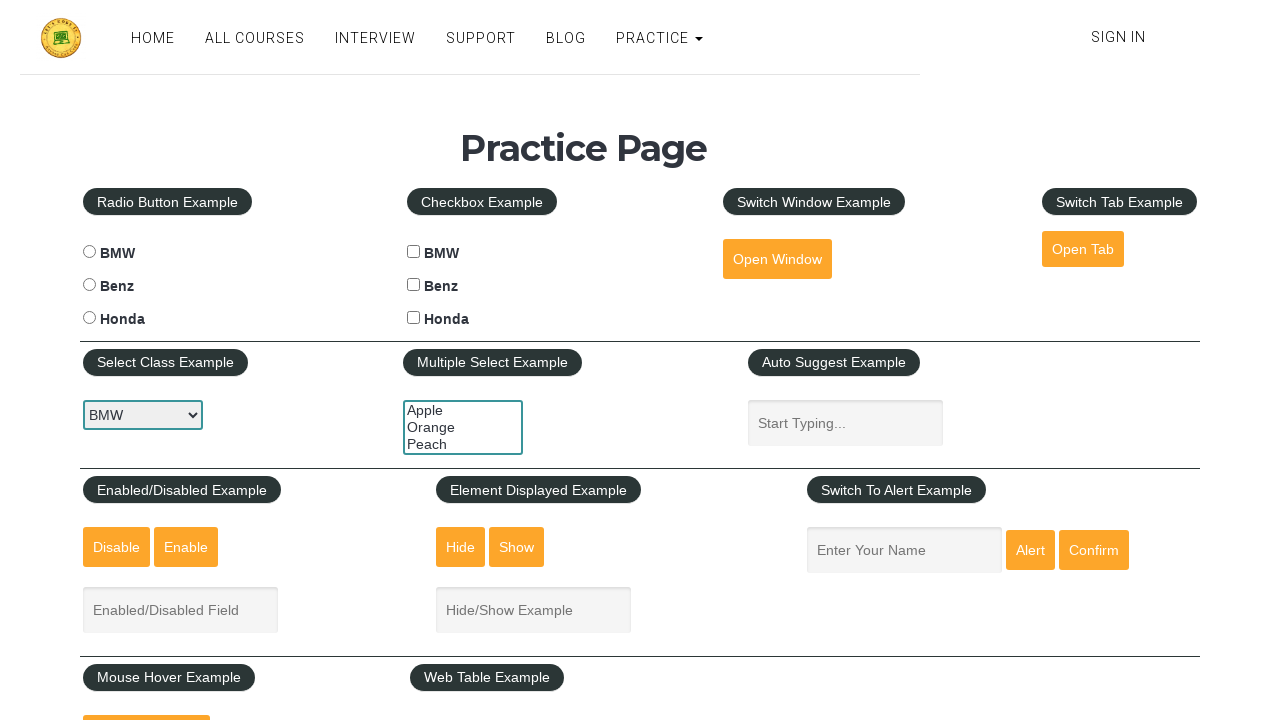

Clicked #opentab link to open new browser tab at (1083, 249) on #opentab
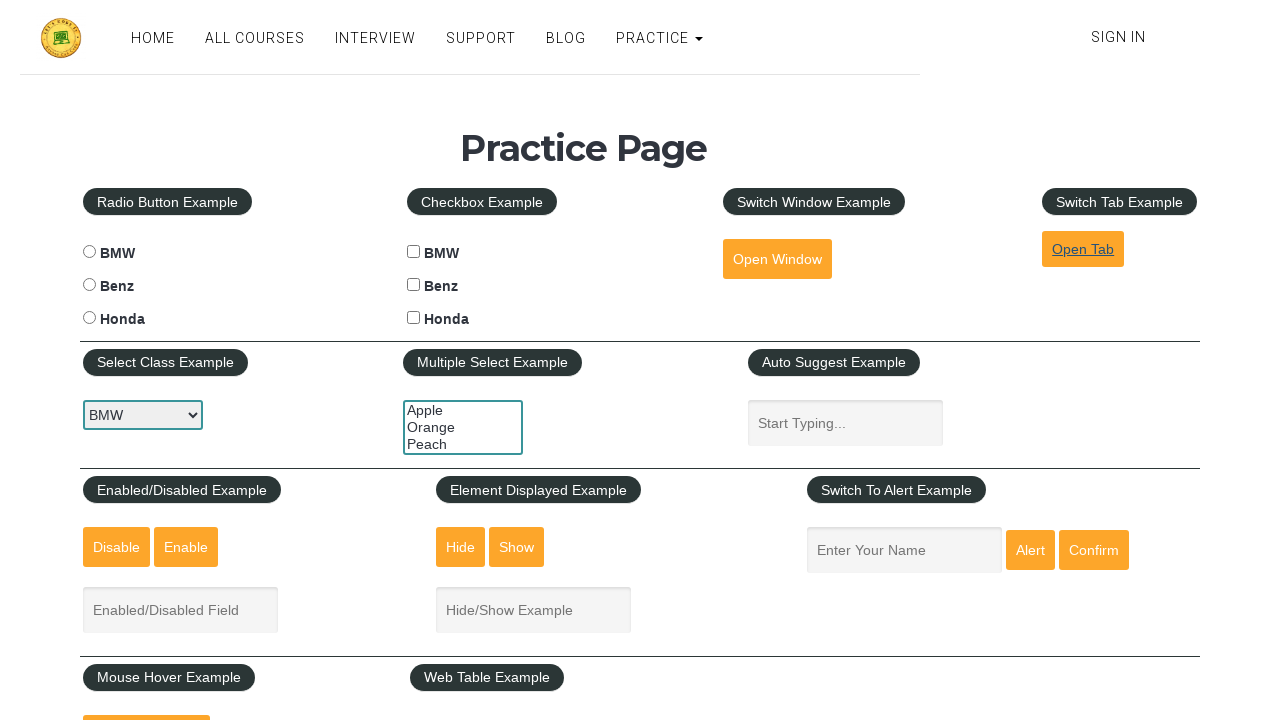

Retrieved the new page/tab object
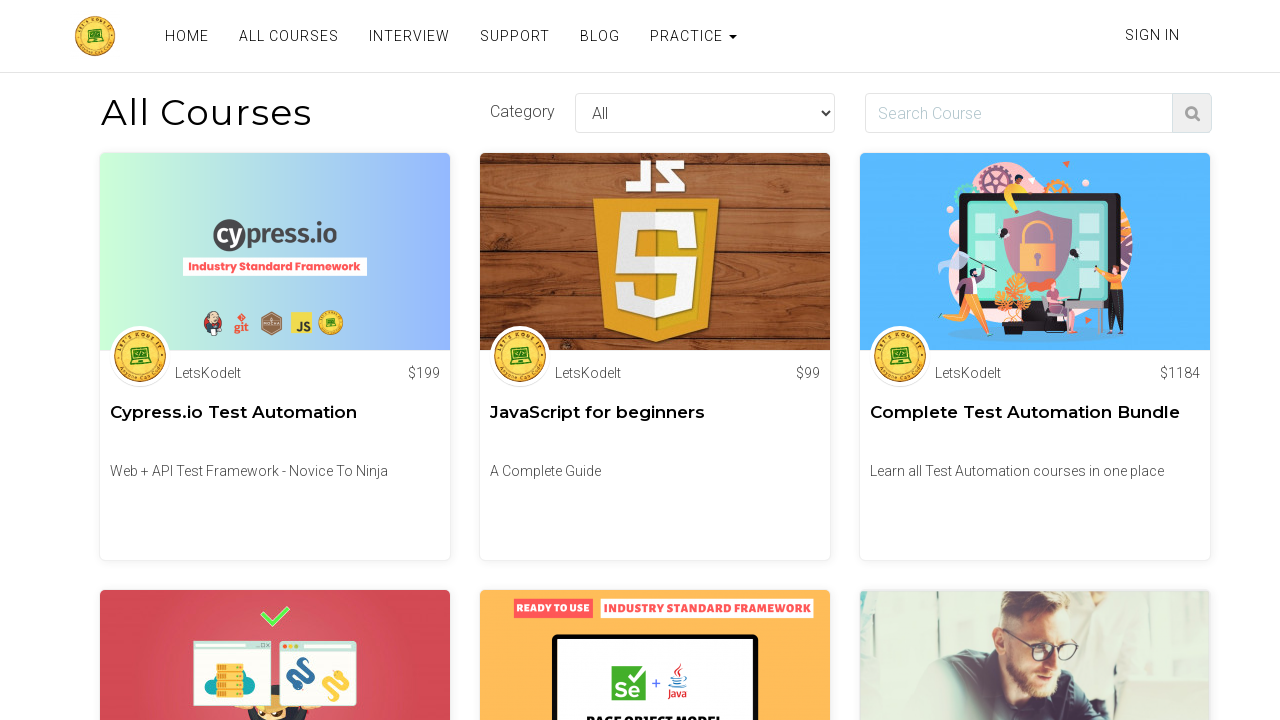

Waited for new tab to finish loading
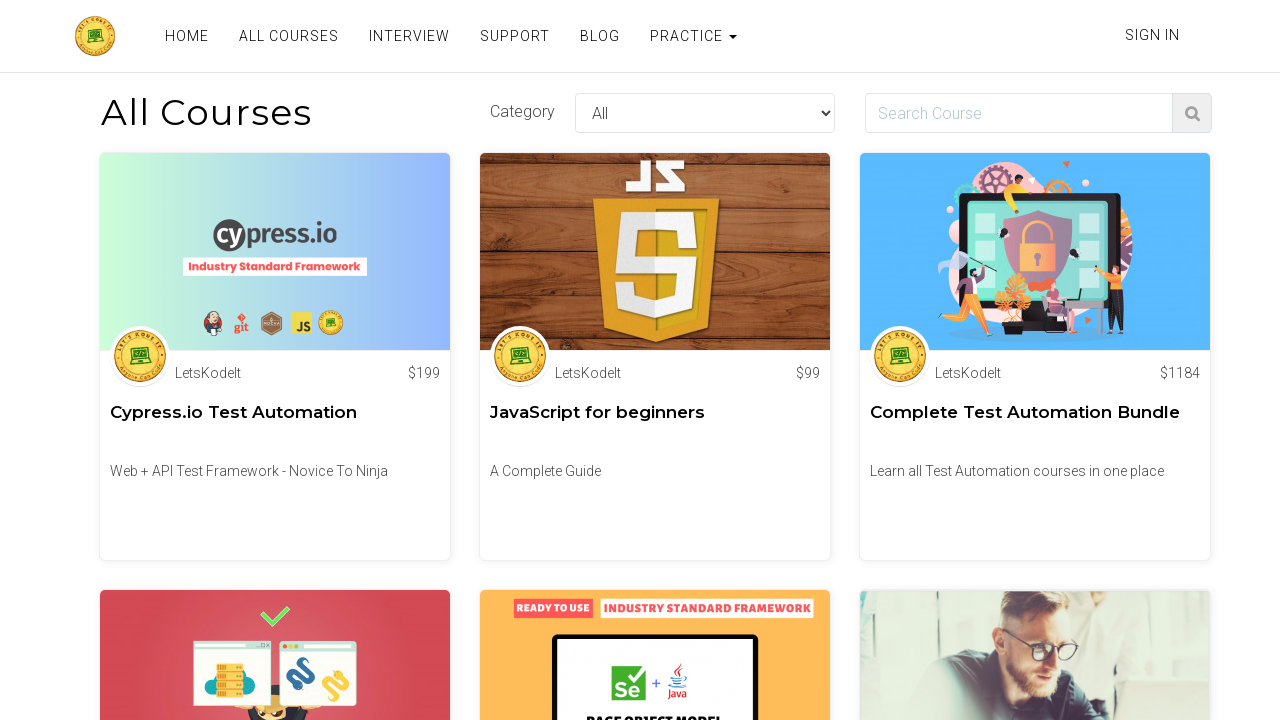

Closed the new browser tab
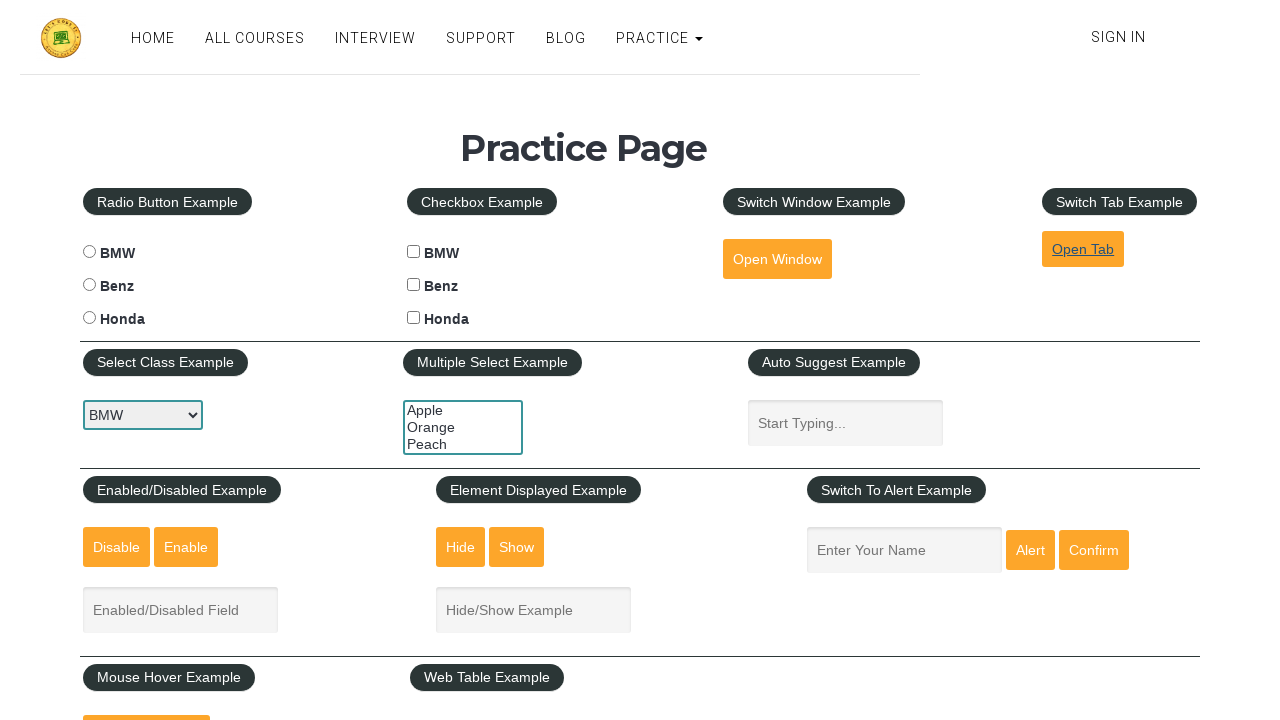

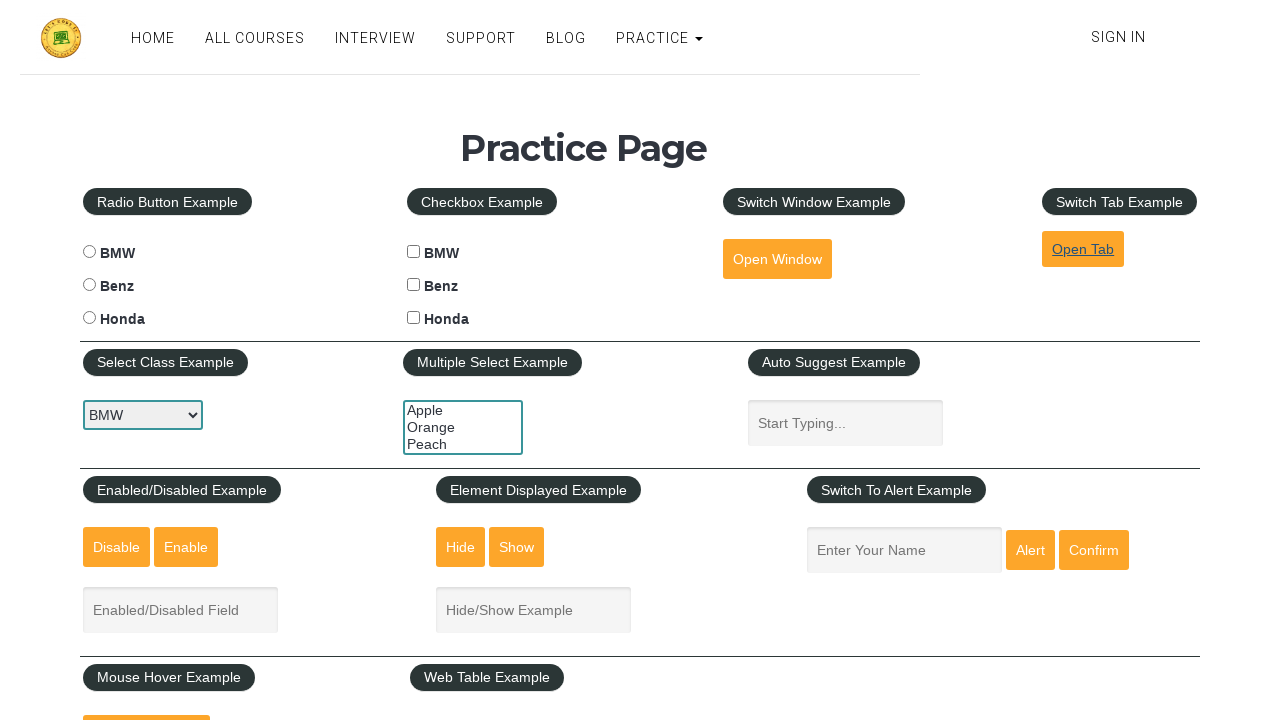